Tests infinite scroll functionality by using JavaScript to scroll to the bottom of the container

Starting URL: http://www.webscrapingfordatascience.com/complexjavascript/

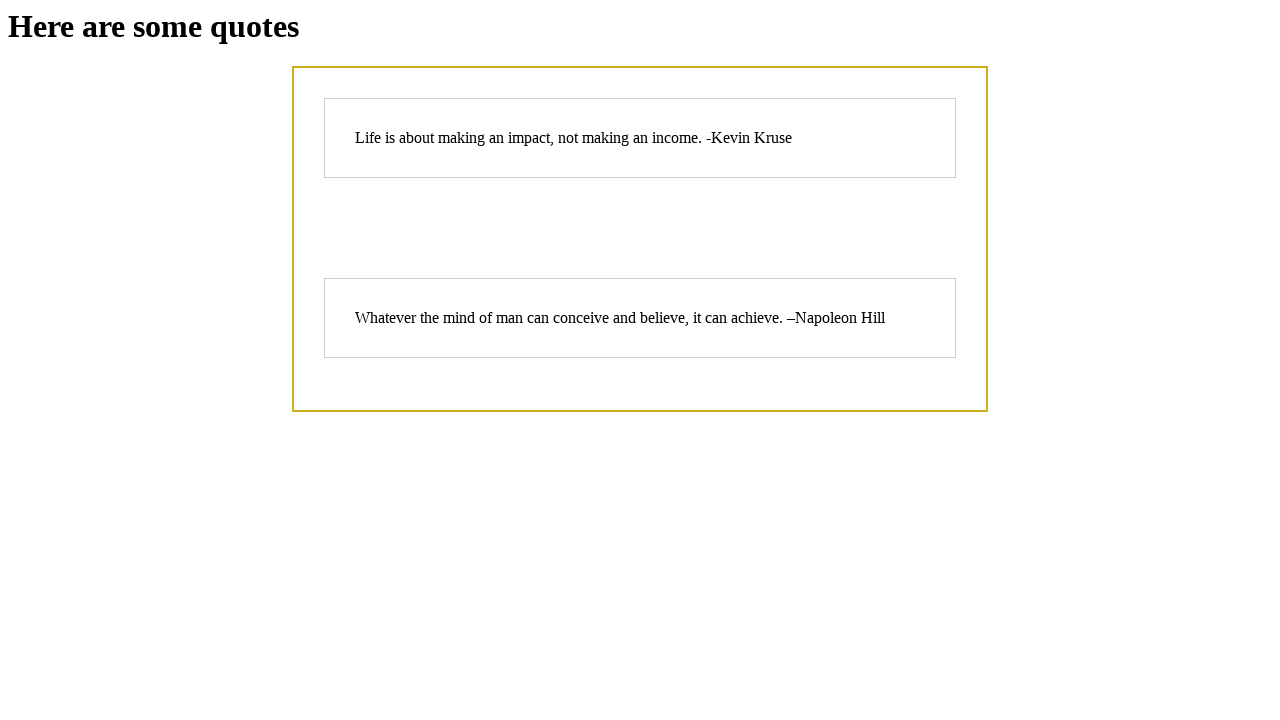

Located infinite scroll container element
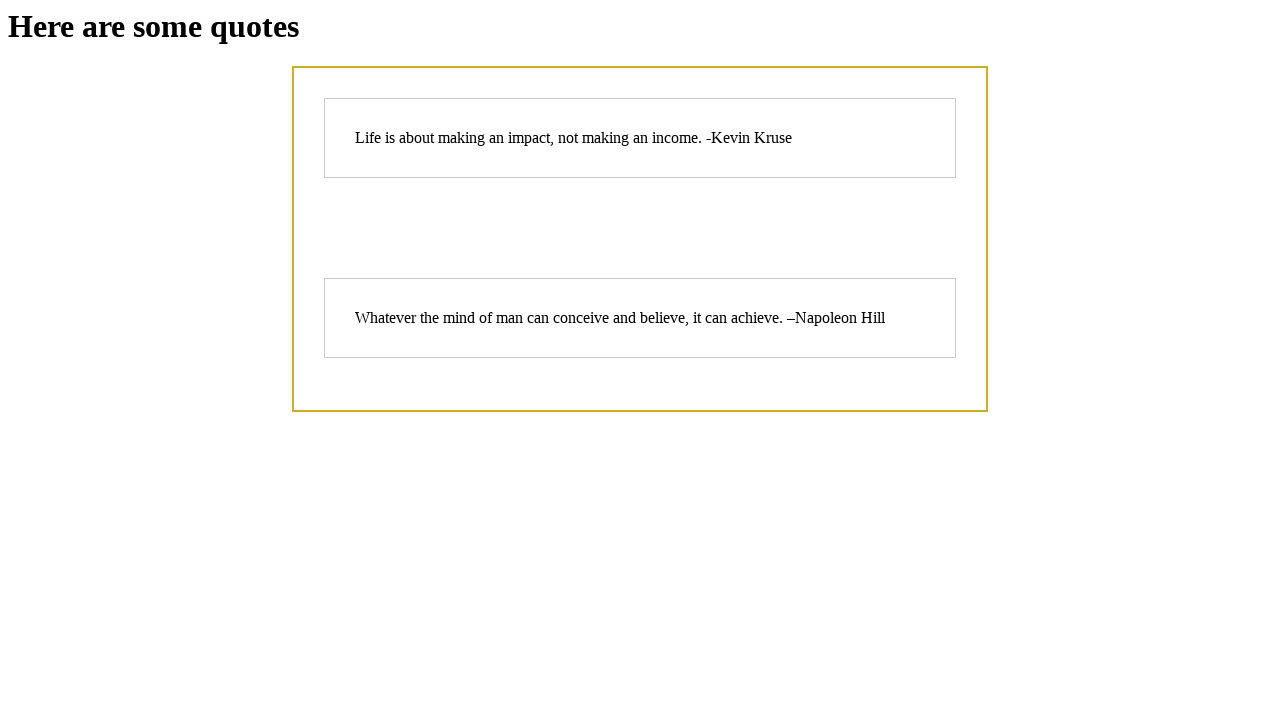

Scrolled to bottom of infinite scroll container using JavaScript
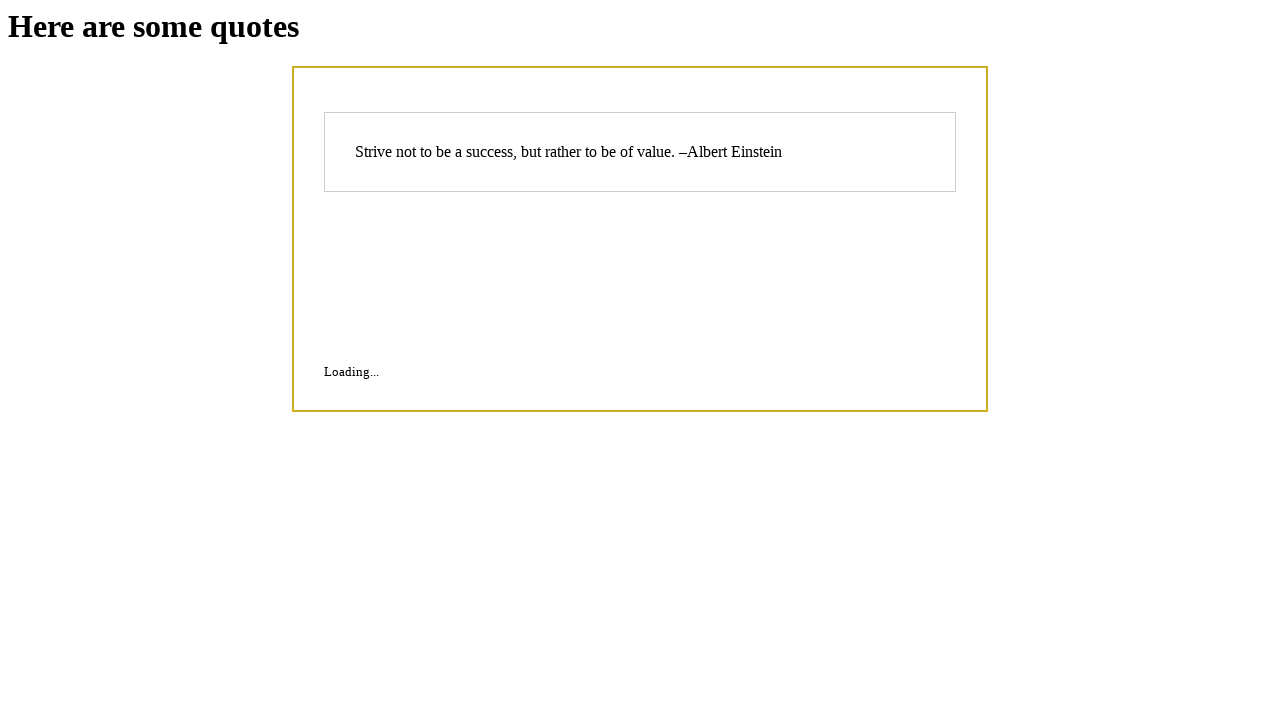

Waited 3 seconds for new quotes to load
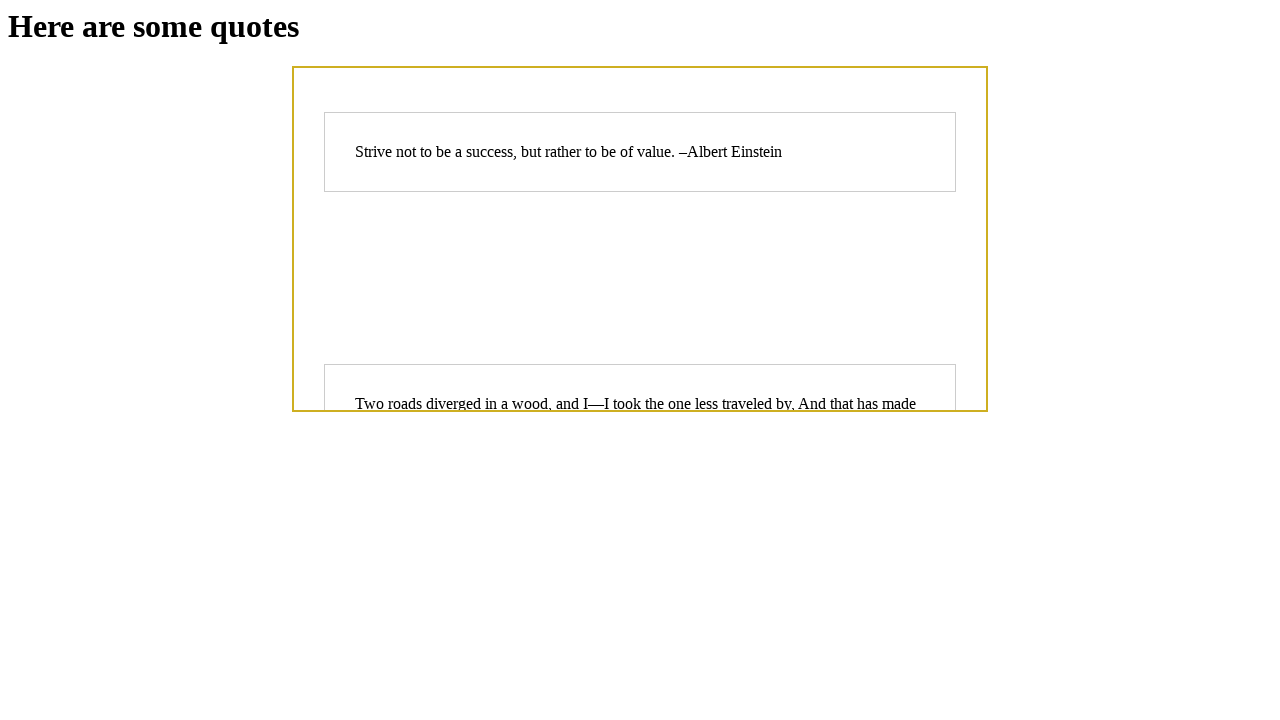

Verified quotes are present on the page
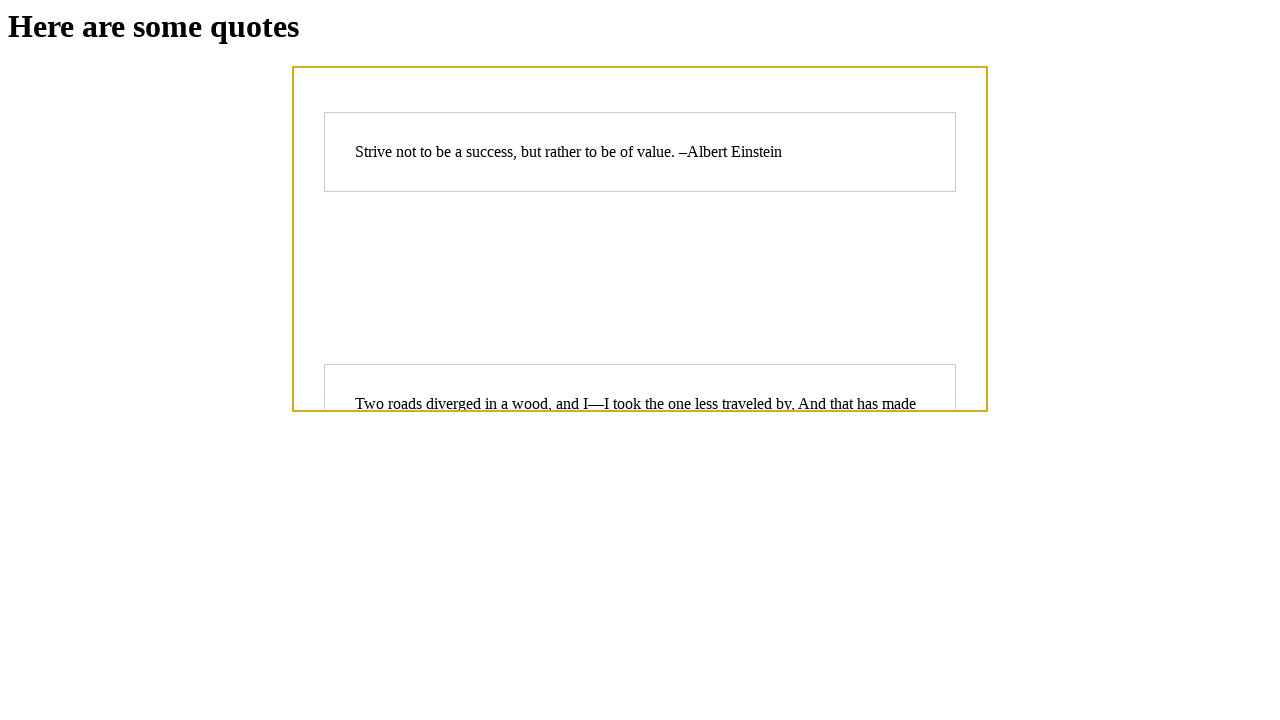

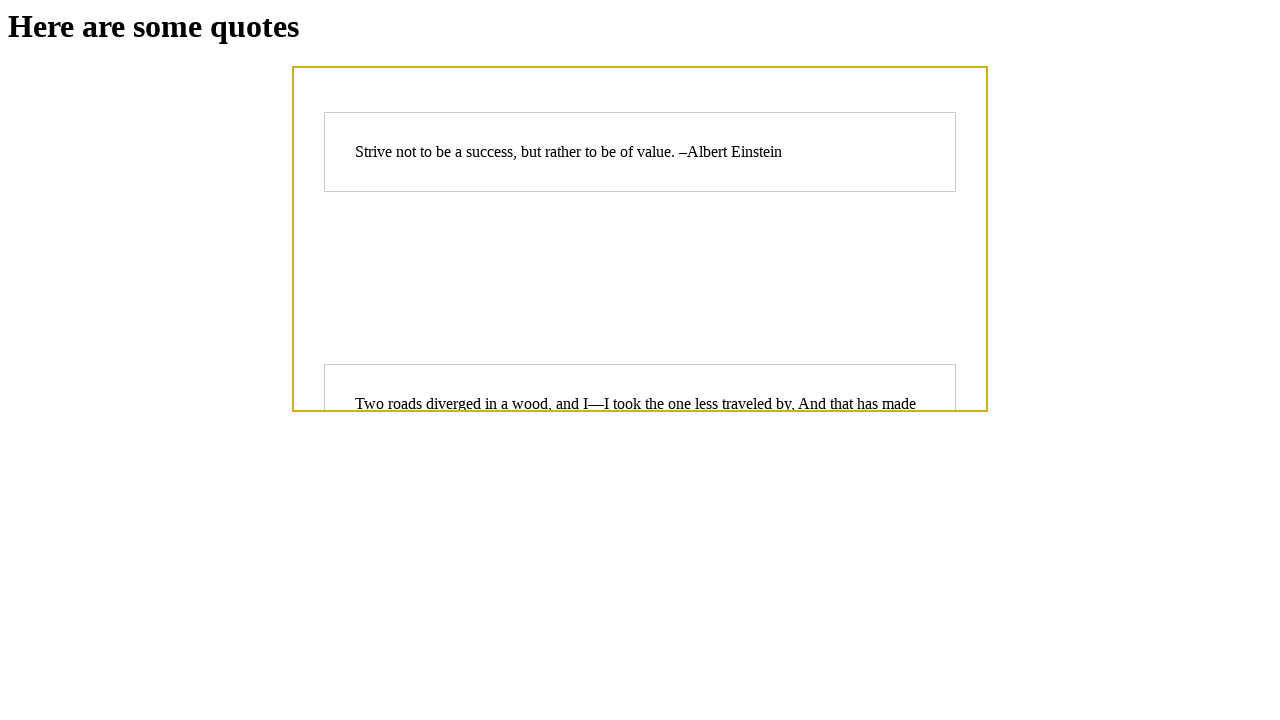